Tests that edits are cancelled when pressing Escape

Starting URL: https://demo.playwright.dev/todomvc

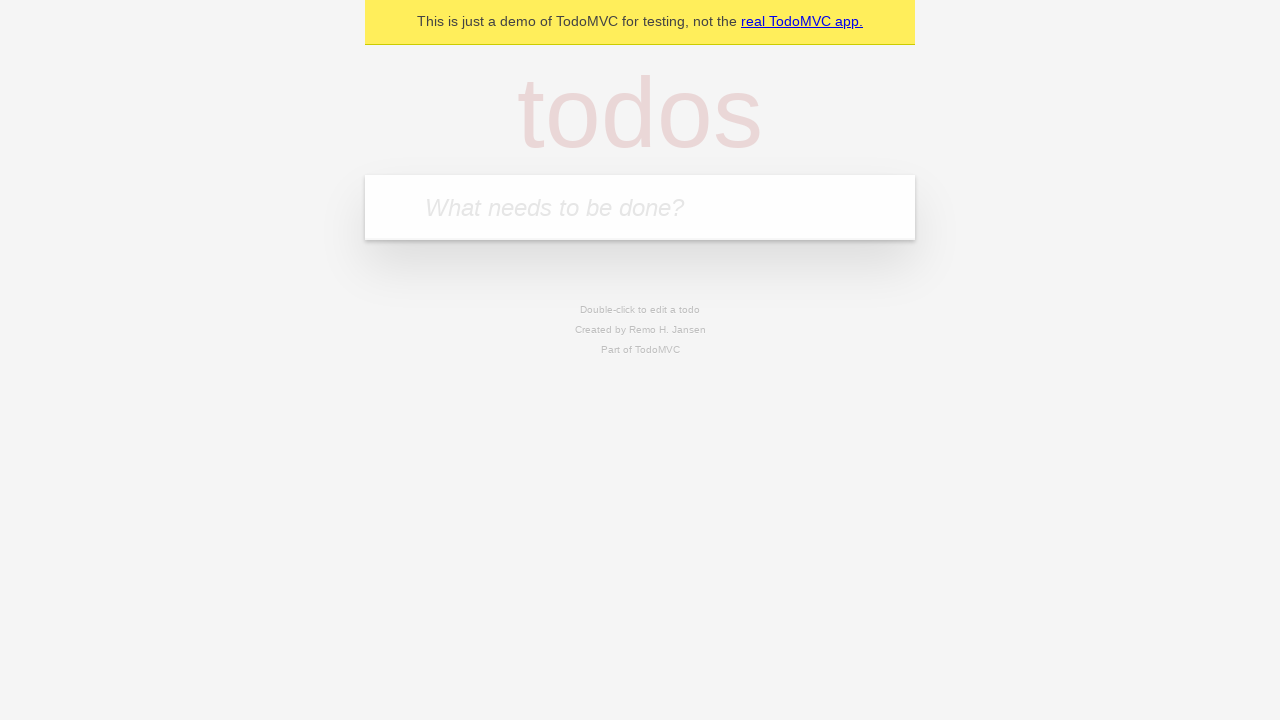

Filled new todo field with 'buy some cheese' on internal:attr=[placeholder="What needs to be done?"i]
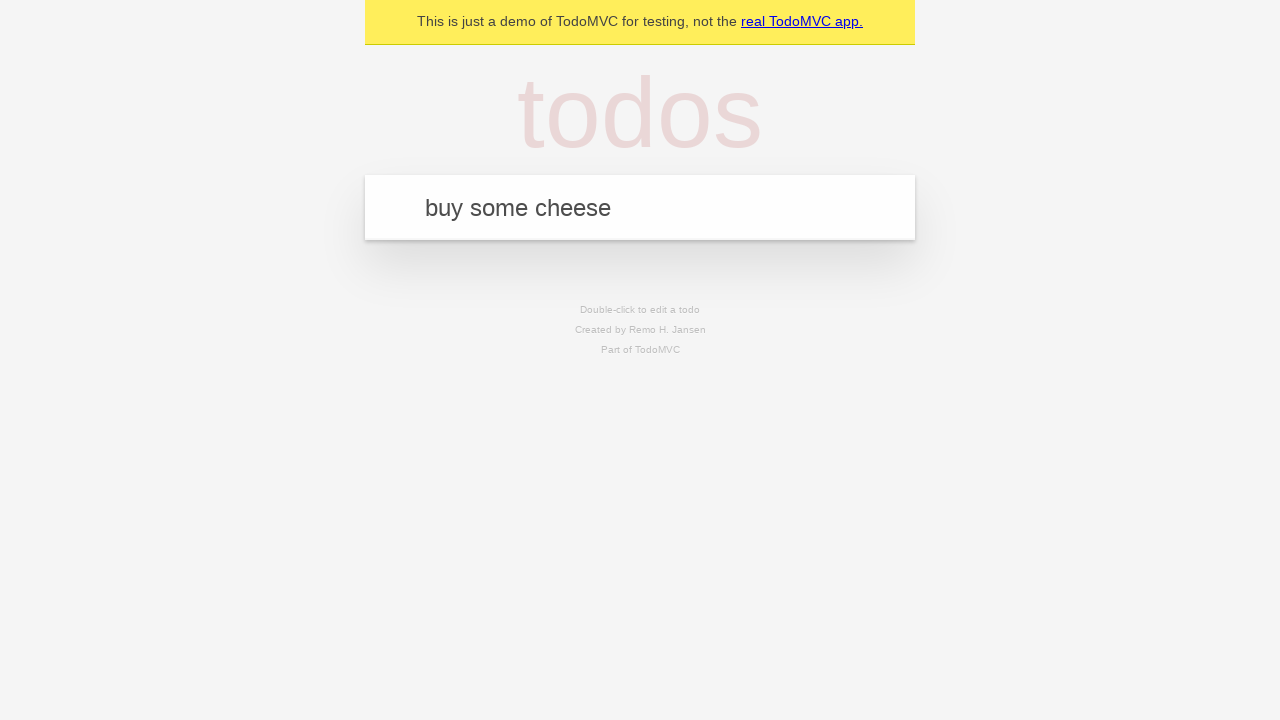

Pressed Enter to create todo 'buy some cheese' on internal:attr=[placeholder="What needs to be done?"i]
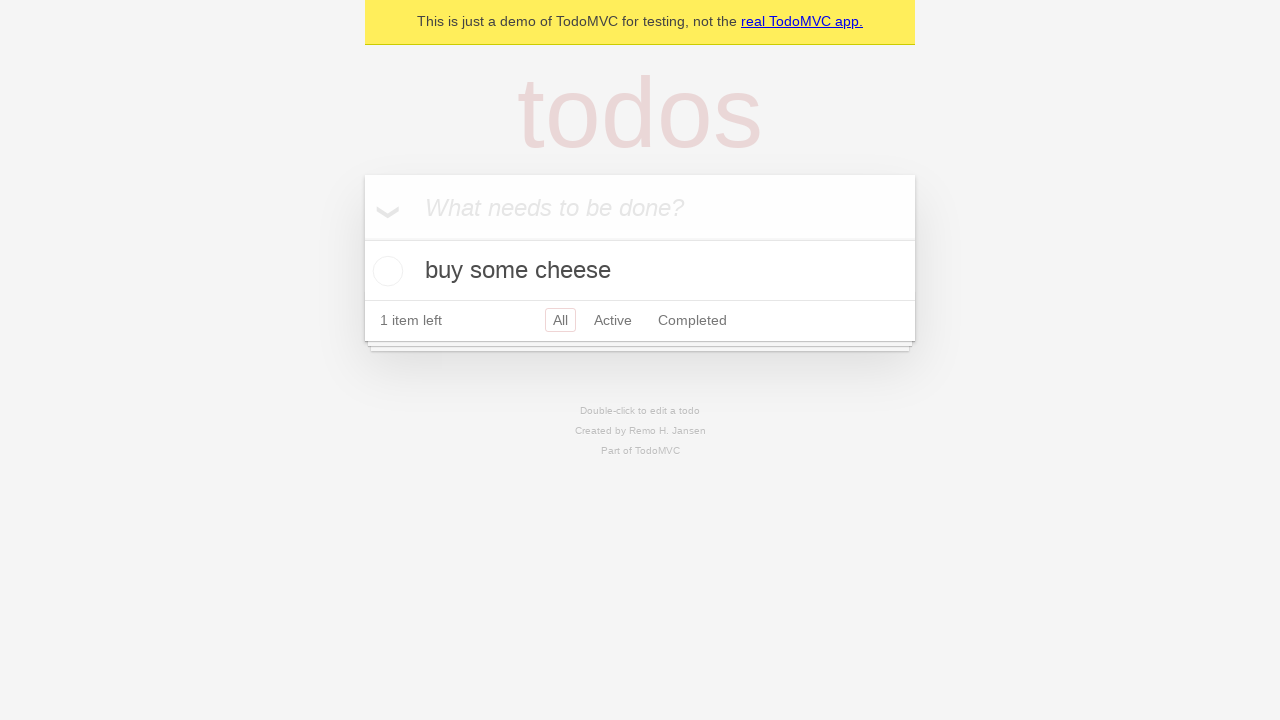

Filled new todo field with 'feed the cat' on internal:attr=[placeholder="What needs to be done?"i]
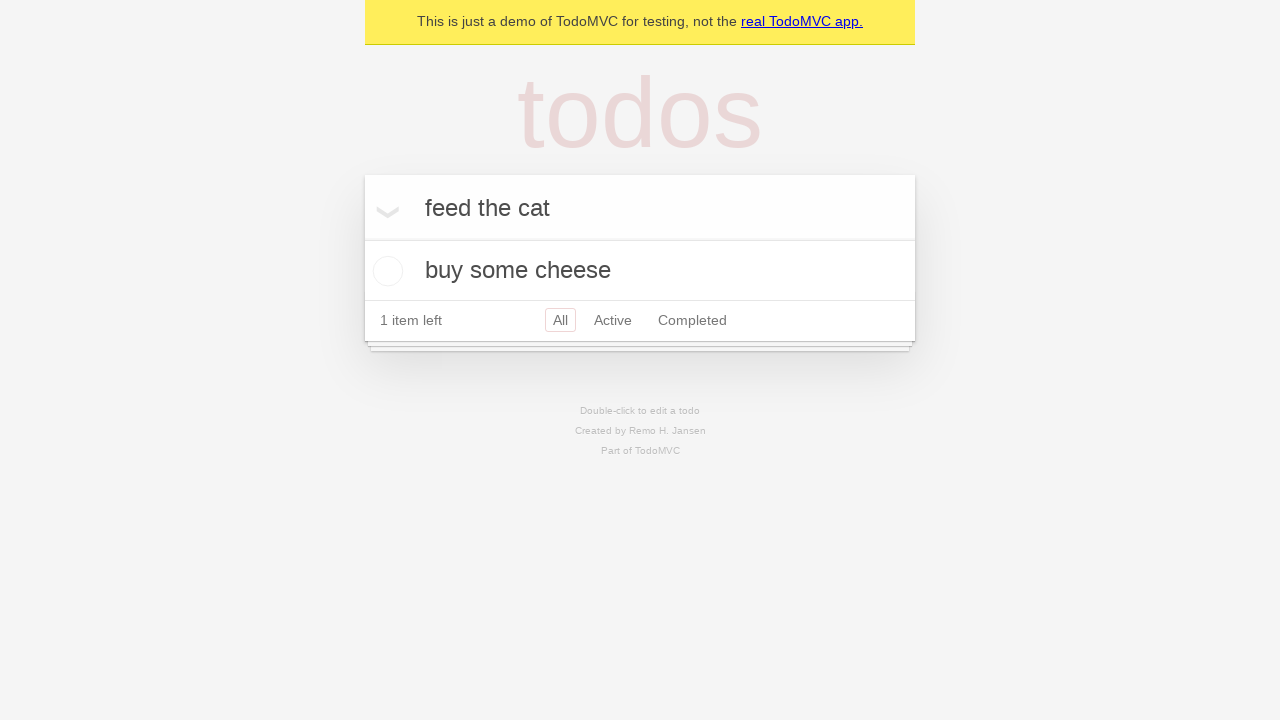

Pressed Enter to create todo 'feed the cat' on internal:attr=[placeholder="What needs to be done?"i]
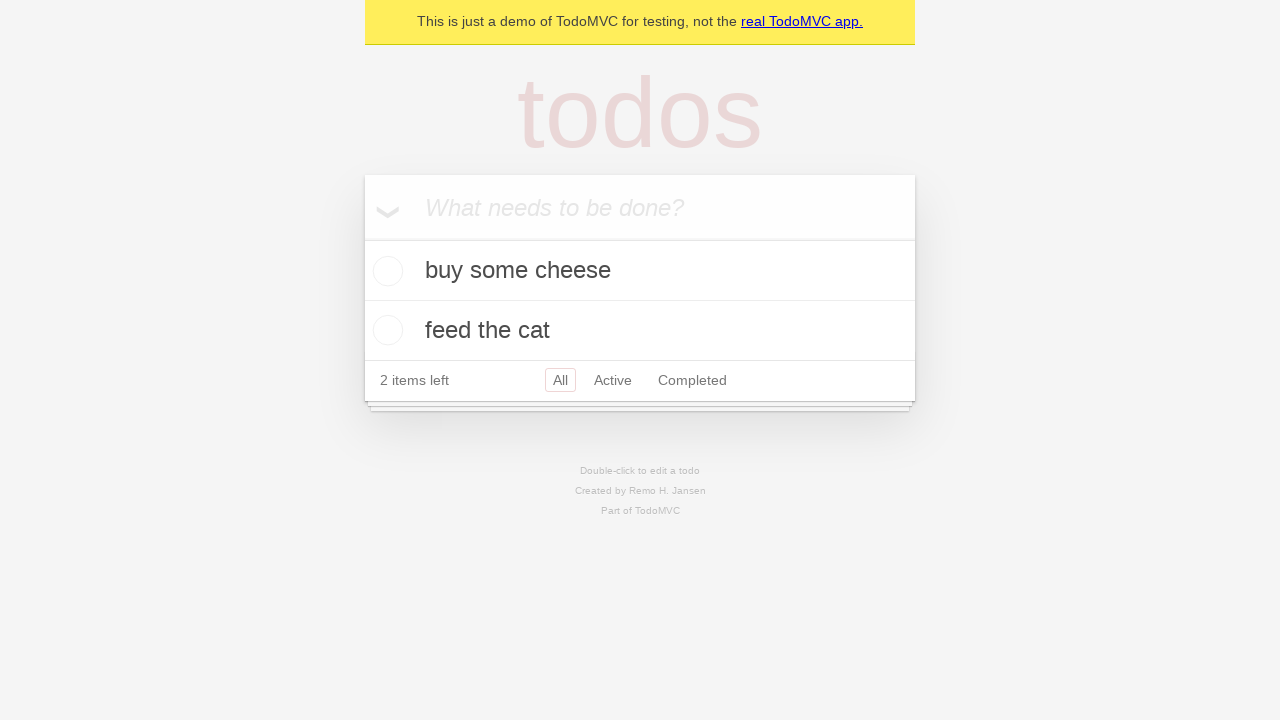

Filled new todo field with 'book a doctors appointment' on internal:attr=[placeholder="What needs to be done?"i]
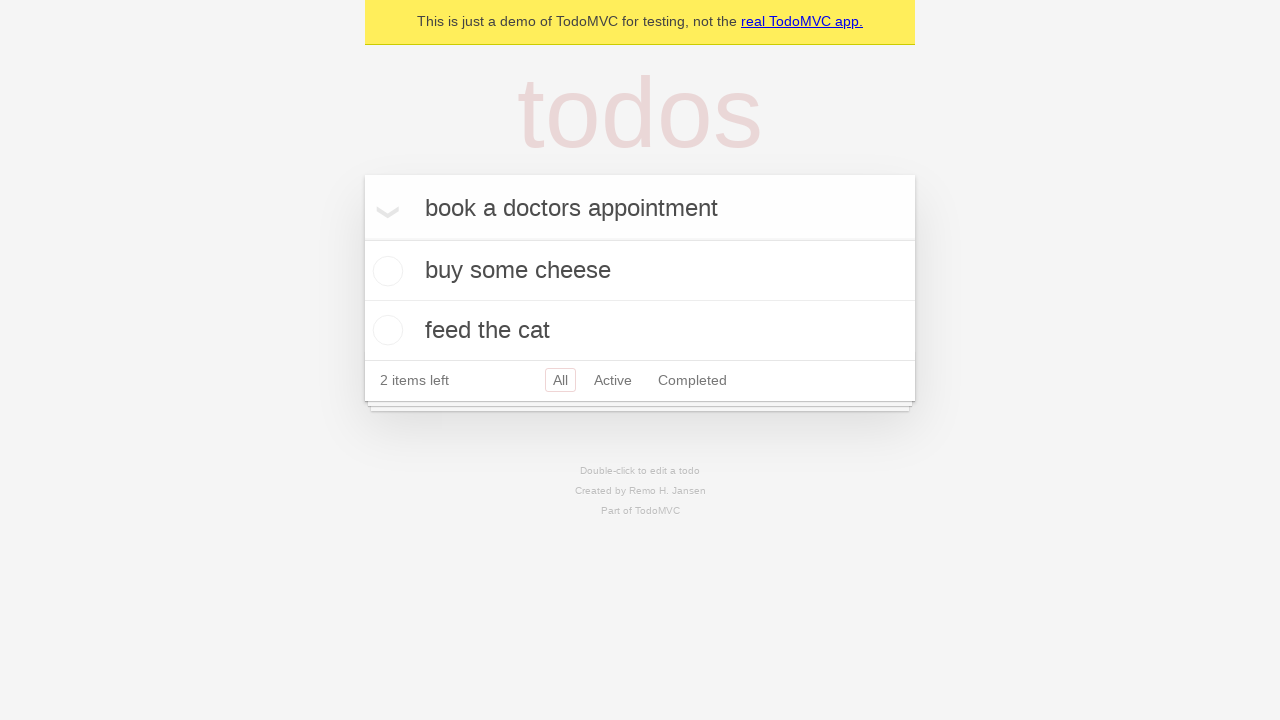

Pressed Enter to create todo 'book a doctors appointment' on internal:attr=[placeholder="What needs to be done?"i]
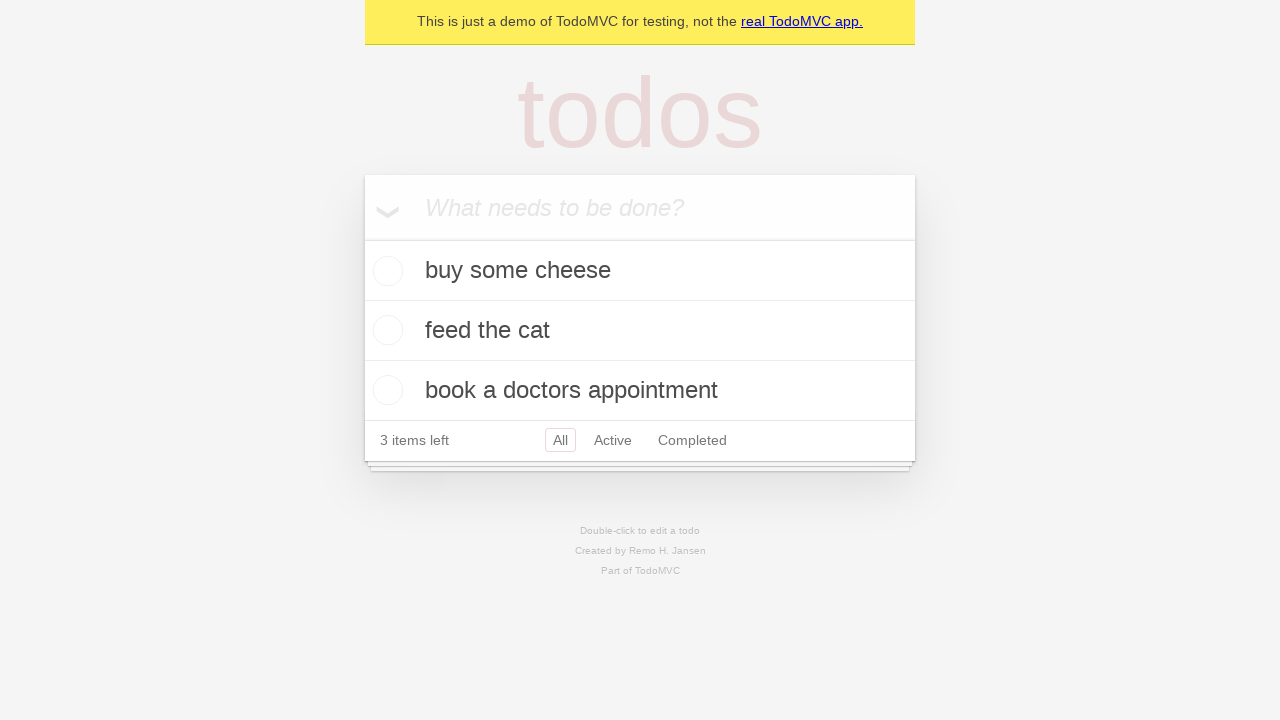

Waited for 3 todos to be created
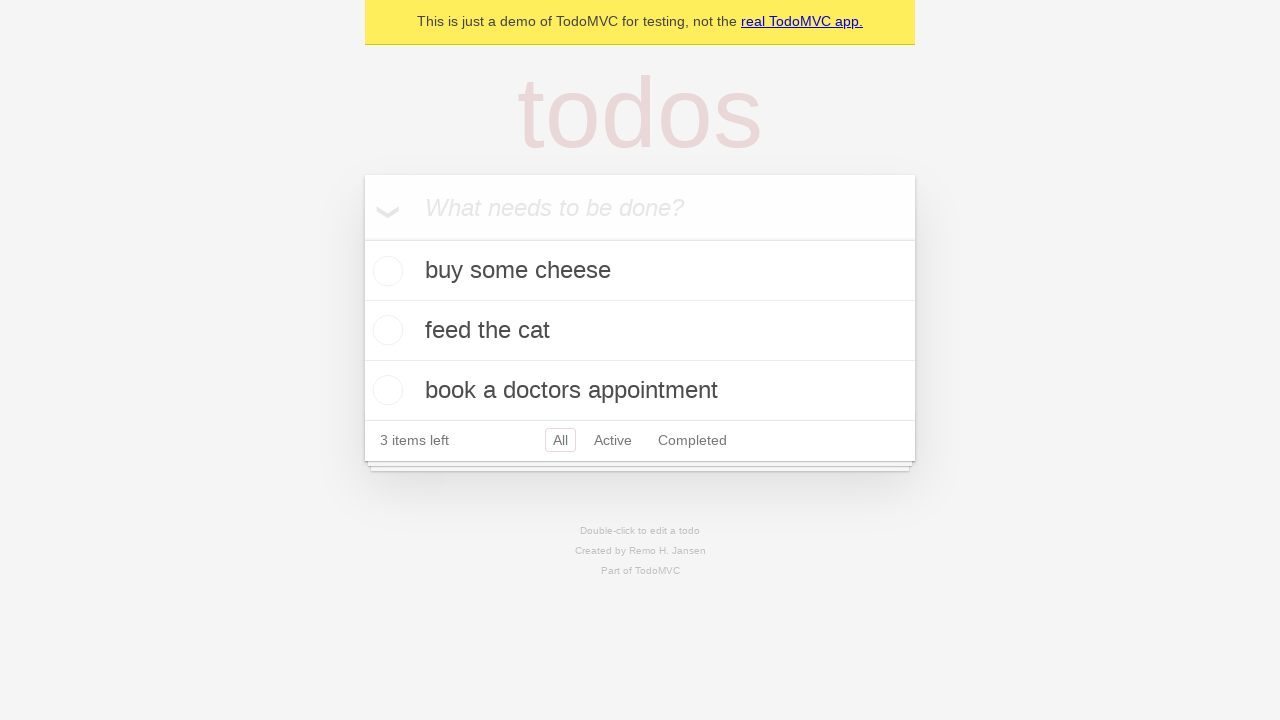

Double-clicked second todo to enter edit mode at (640, 331) on internal:testid=[data-testid="todo-item"s] >> nth=1
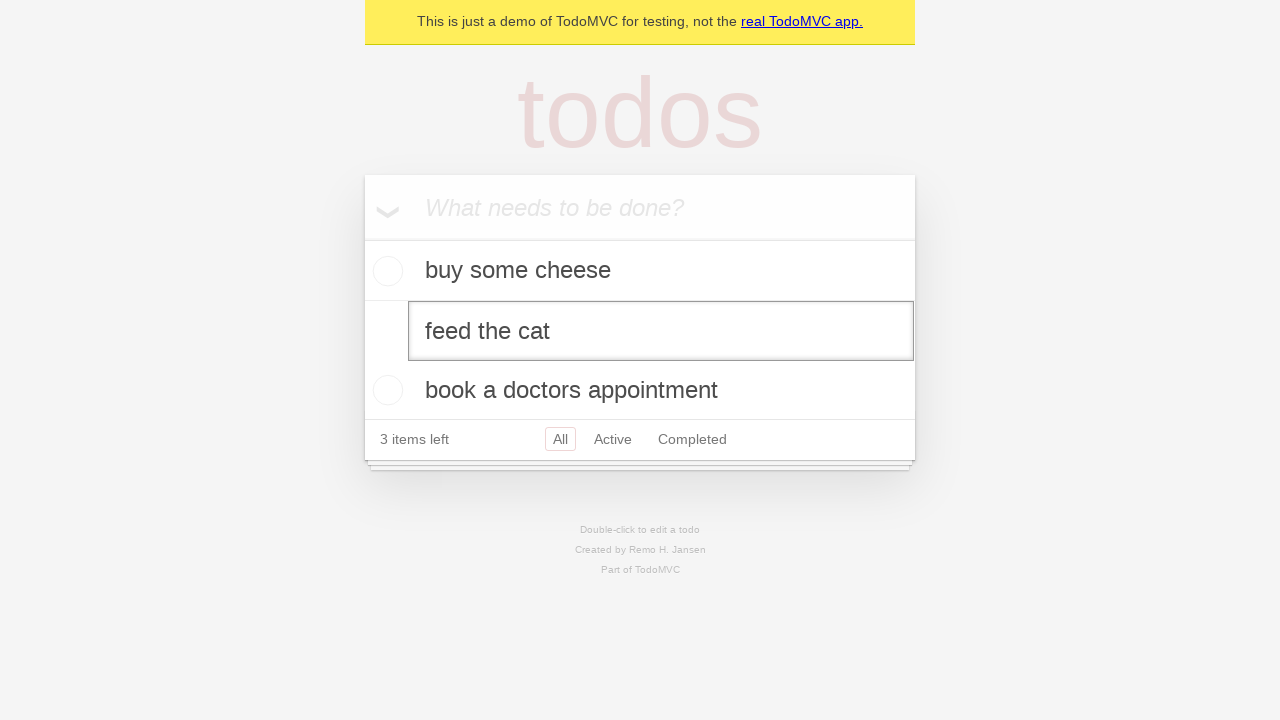

Filled edit field with 'buy some sausages' on internal:testid=[data-testid="todo-item"s] >> nth=1 >> internal:role=textbox[nam
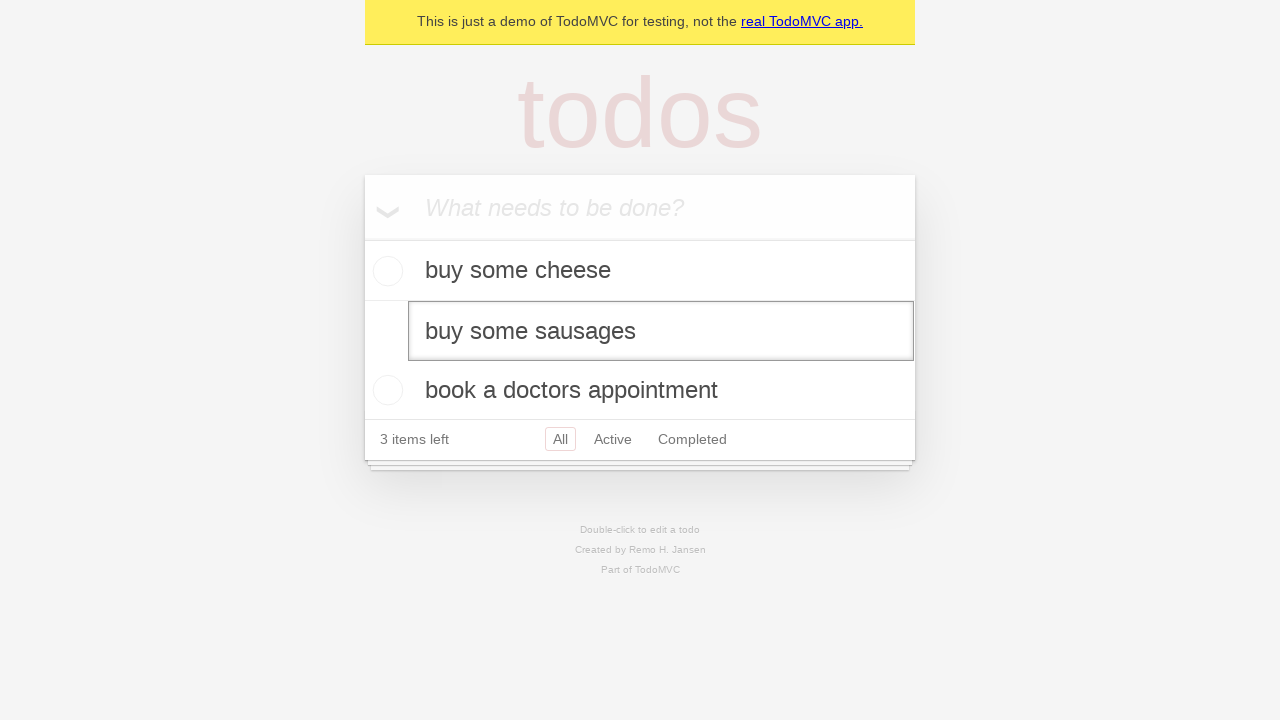

Pressed Escape to cancel edit on internal:testid=[data-testid="todo-item"s] >> nth=1 >> internal:role=textbox[nam
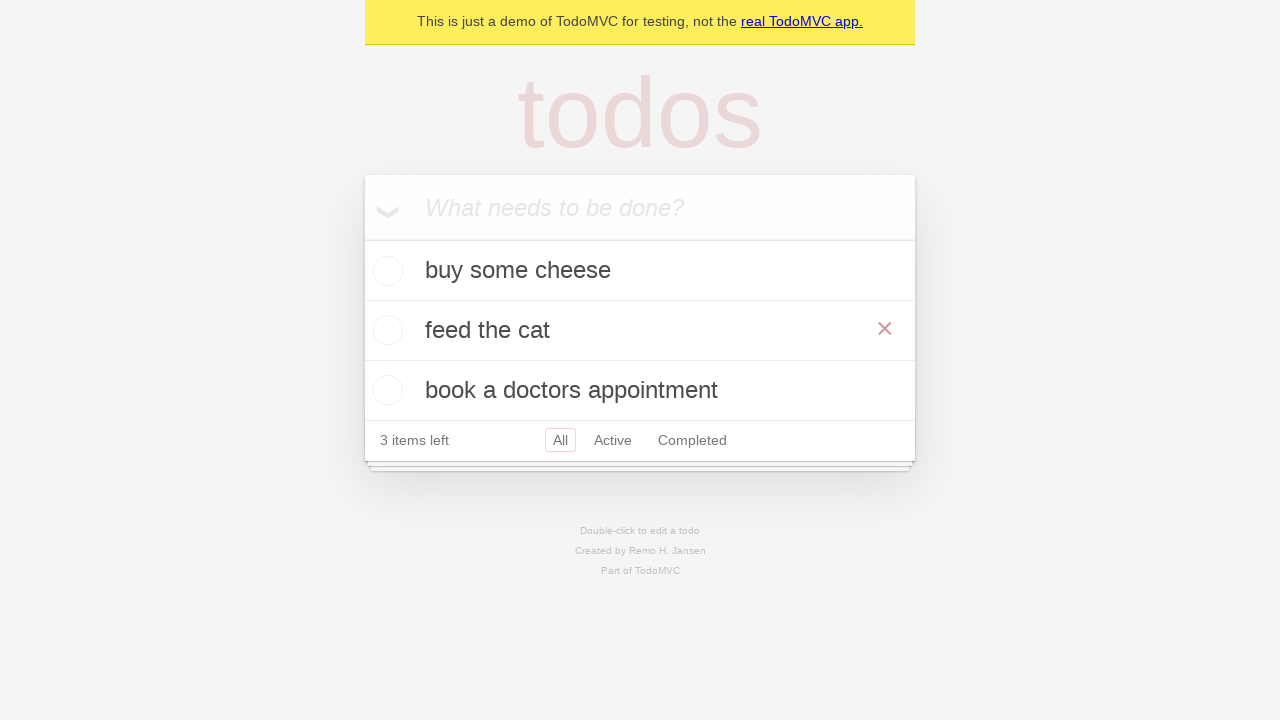

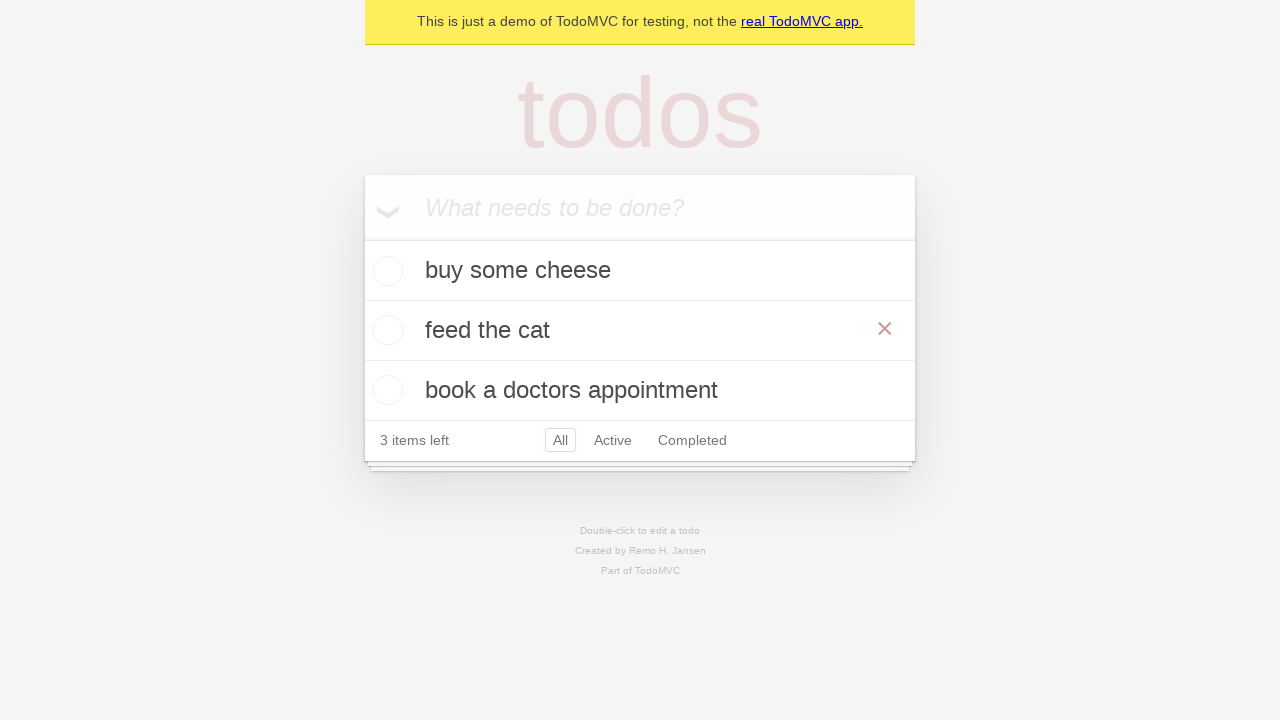